Navigates to OrangeHRM demo form and selects a country from the dropdown menu without using Select class

Starting URL: https://www.orangehrm.com/en/hris-hr-software-demo/

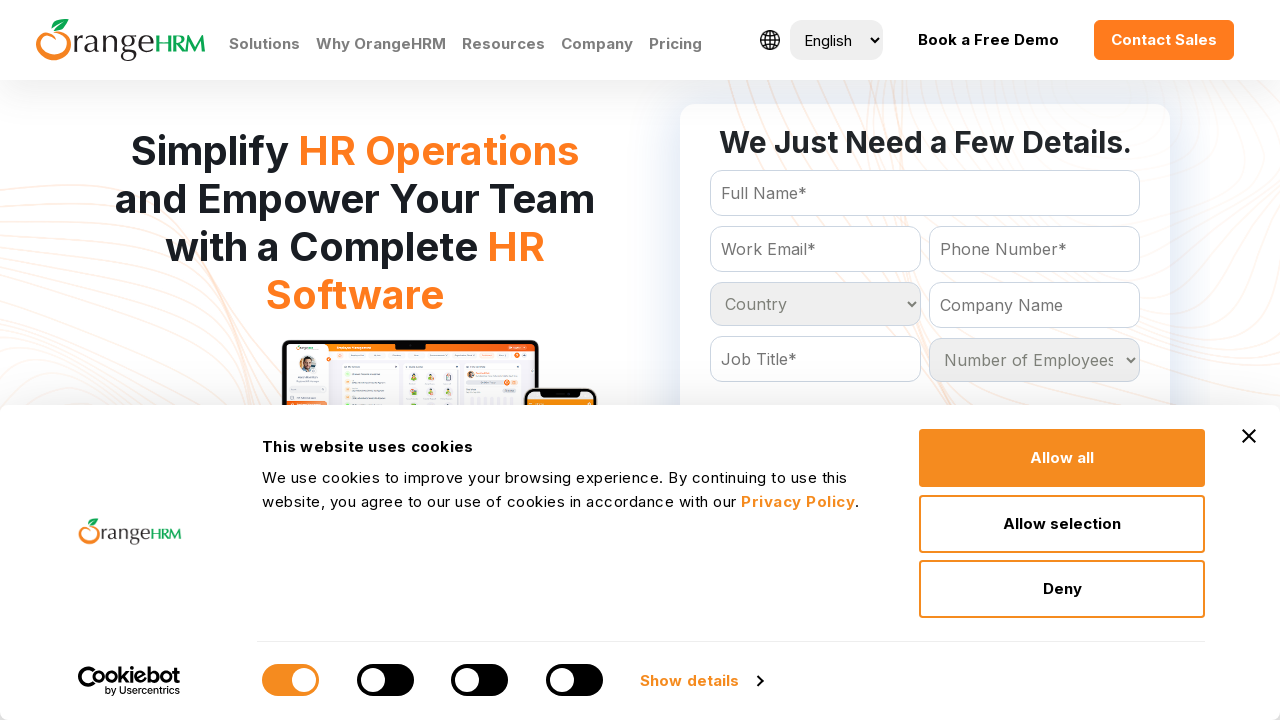

Located all country dropdown options
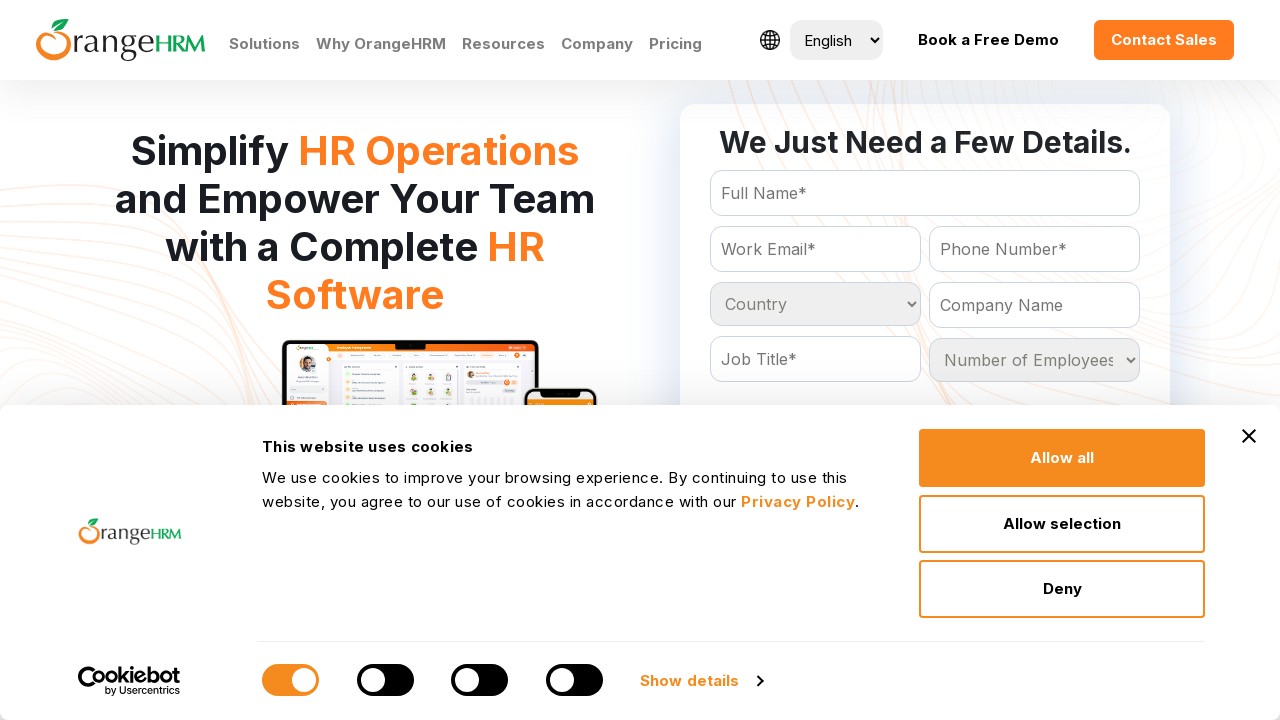

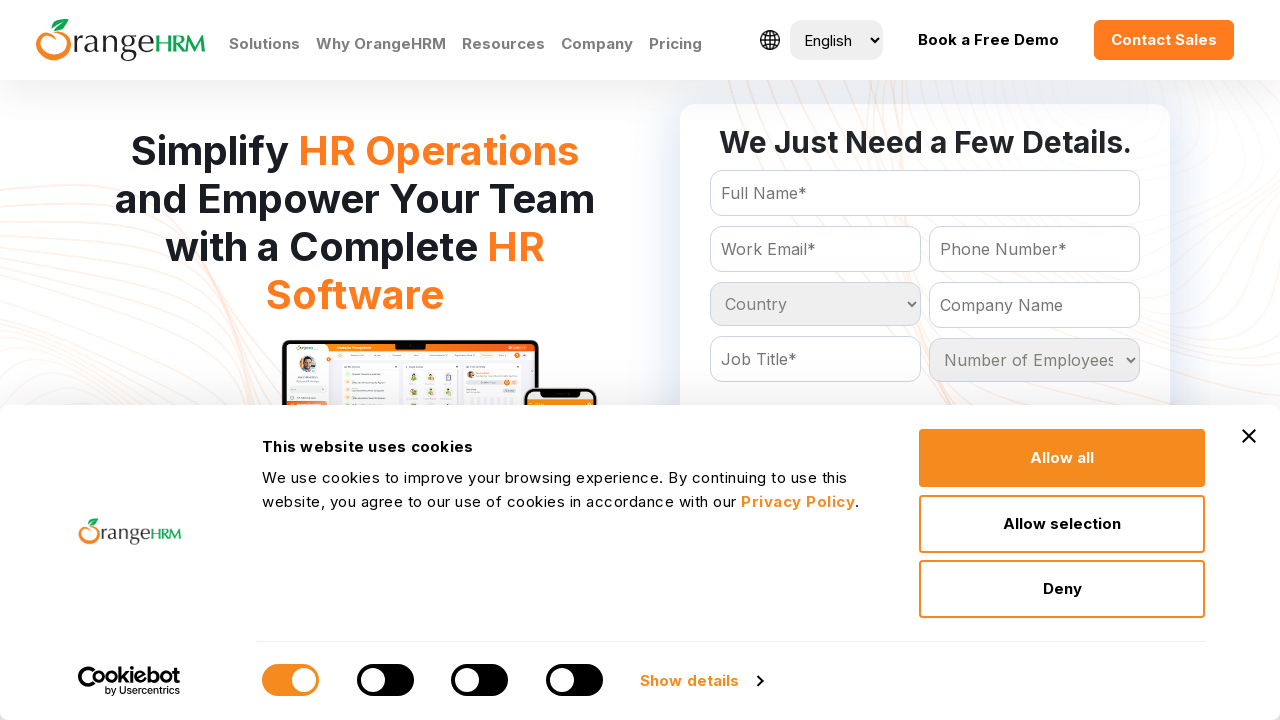